Tests the "Get started" link on the Playwright homepage by clicking it and verifying the Installation heading is visible

Starting URL: https://playwright.dev/

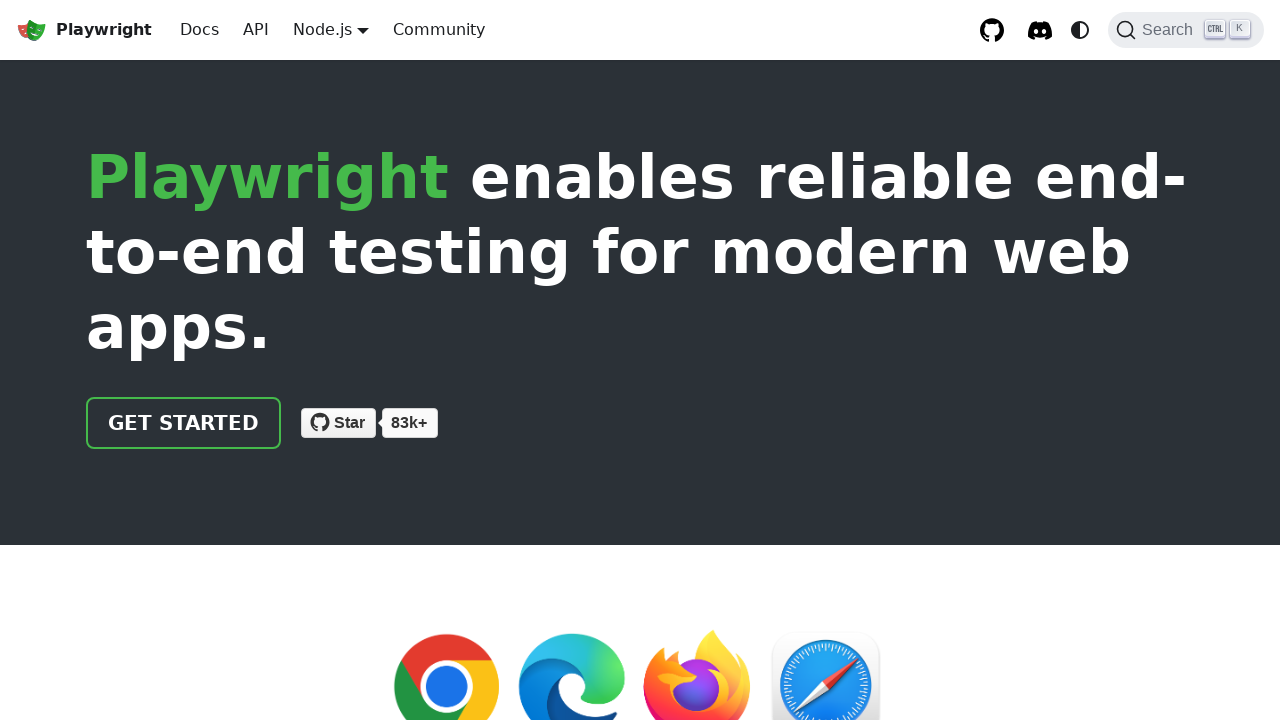

Clicked the 'Get started' link on Playwright homepage at (184, 423) on internal:role=link[name="Get started"i]
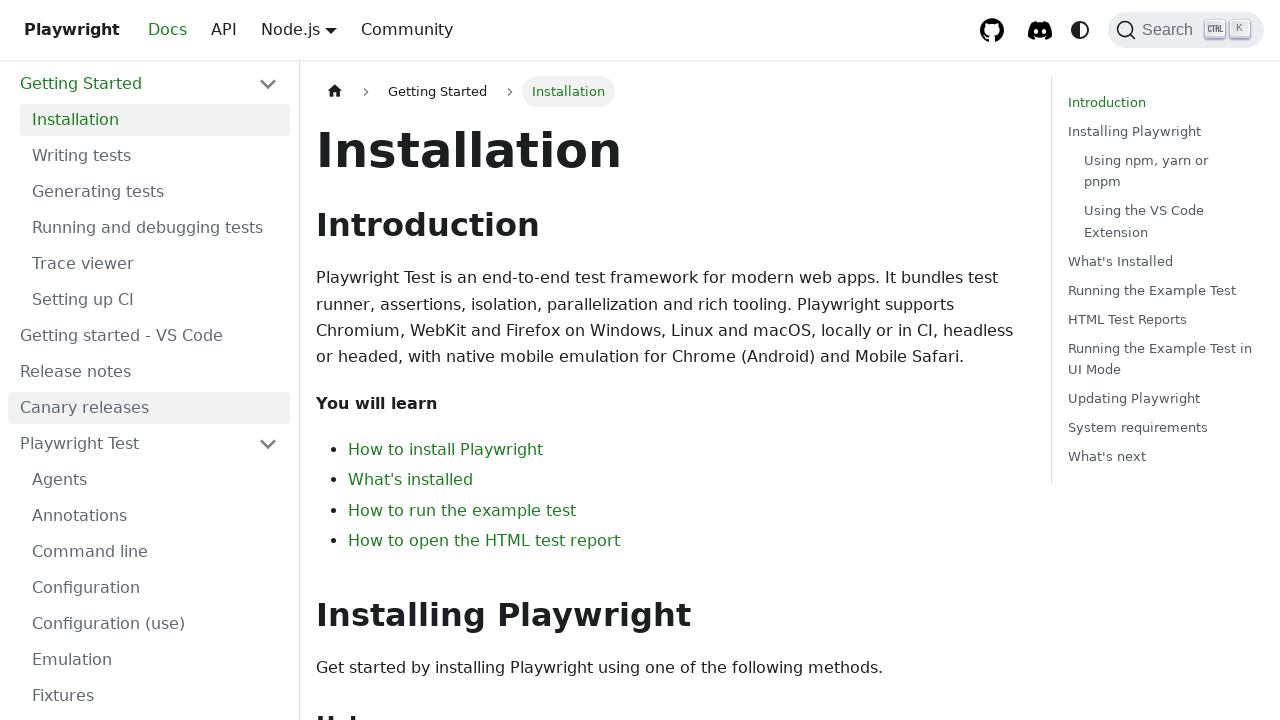

Verified the Installation heading is visible
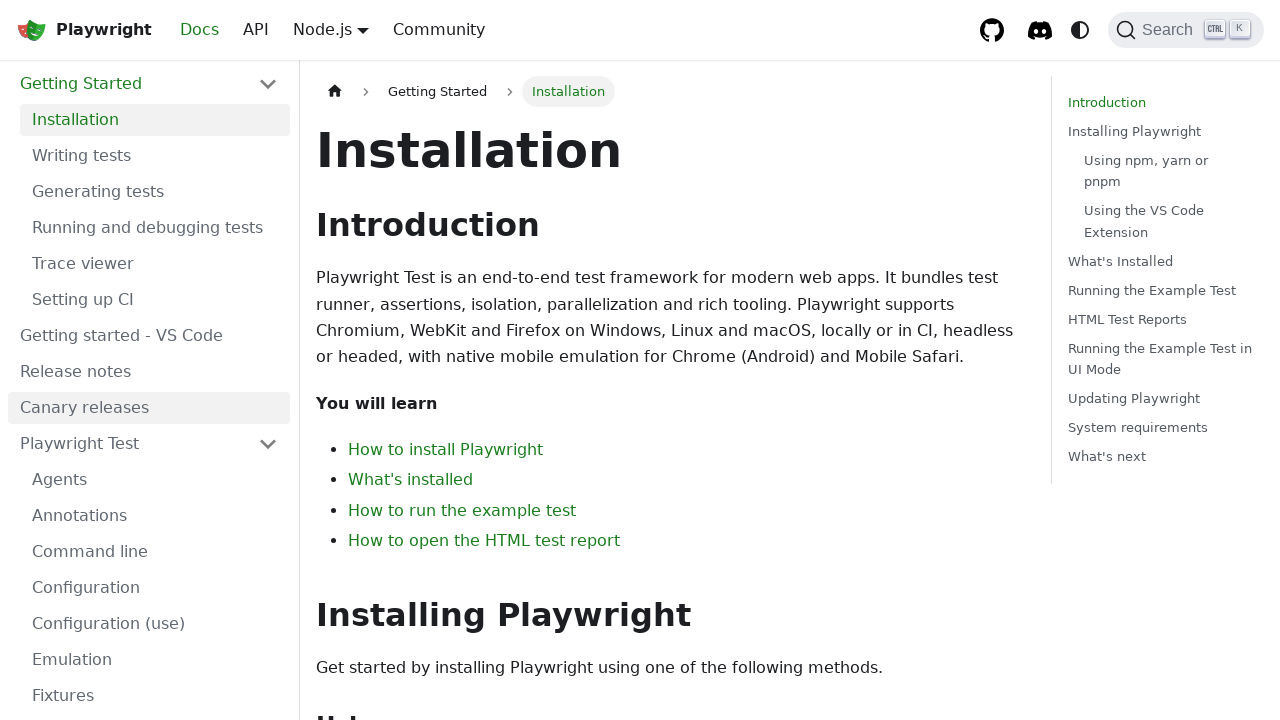

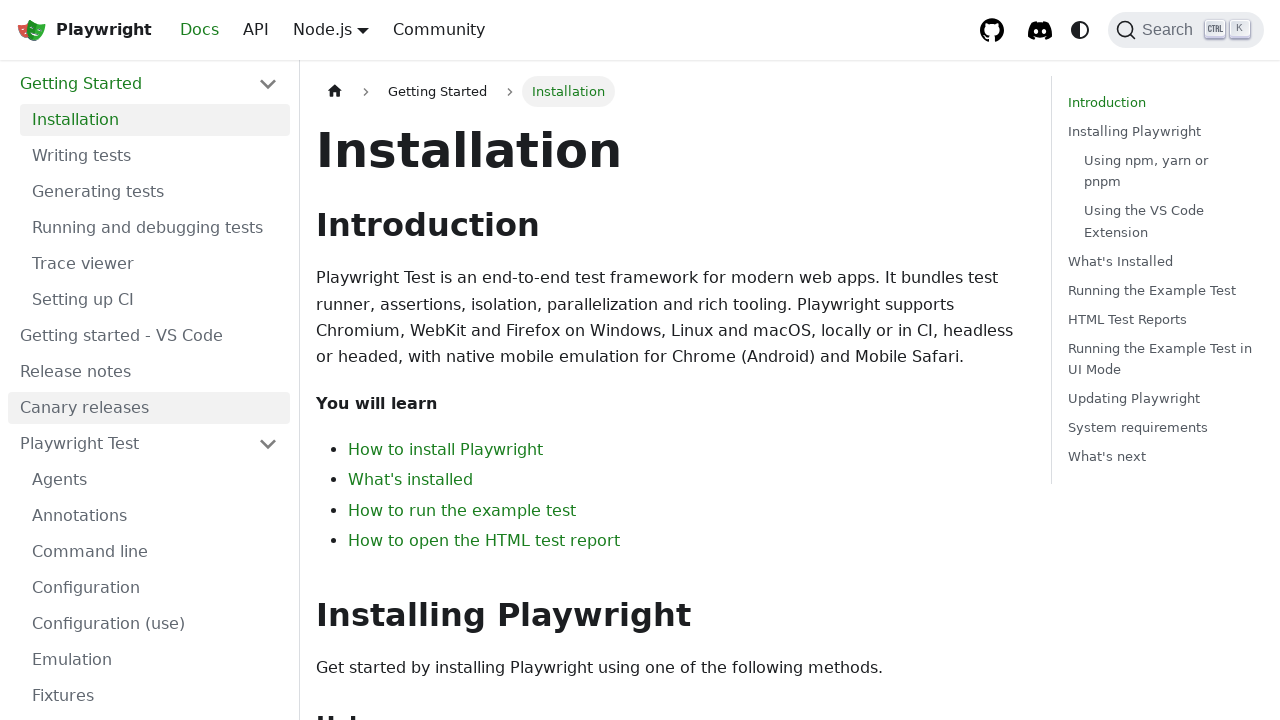